Tests hover interaction by moving mouse over second user avatar and clicking the profile link that appears

Starting URL: http://the-internet.herokuapp.com/hovers

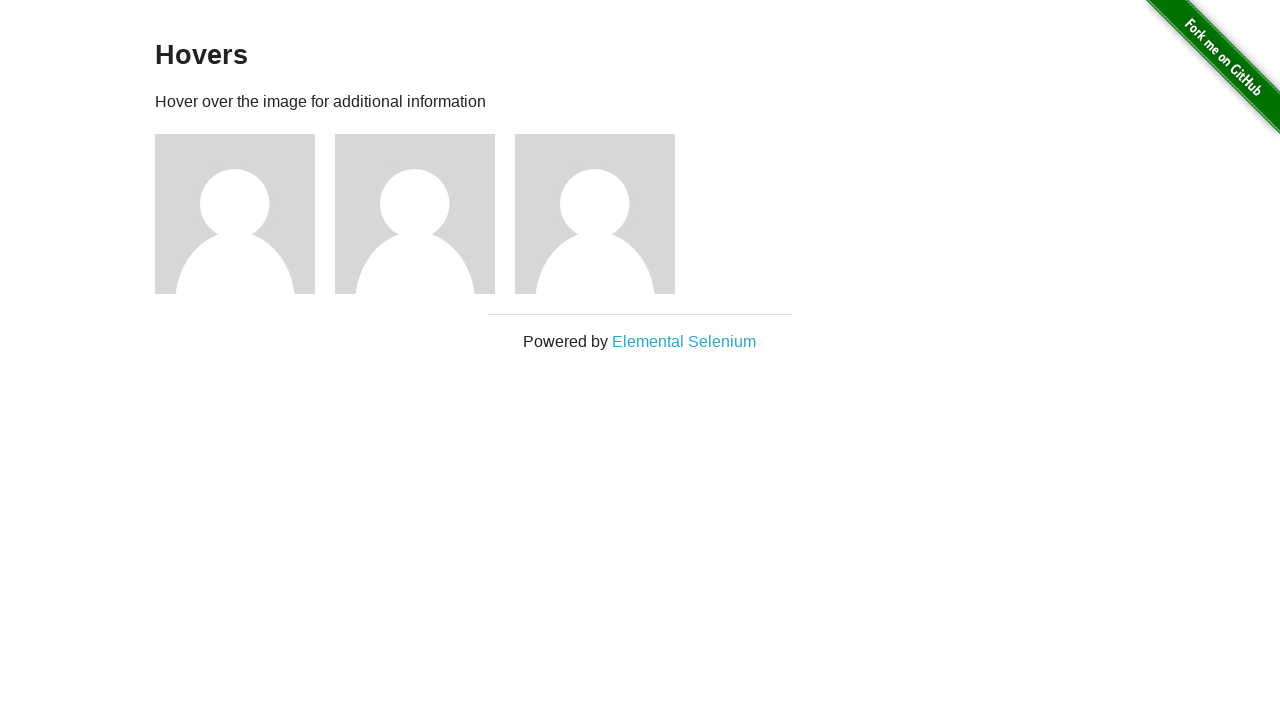

Navigated to hovers page
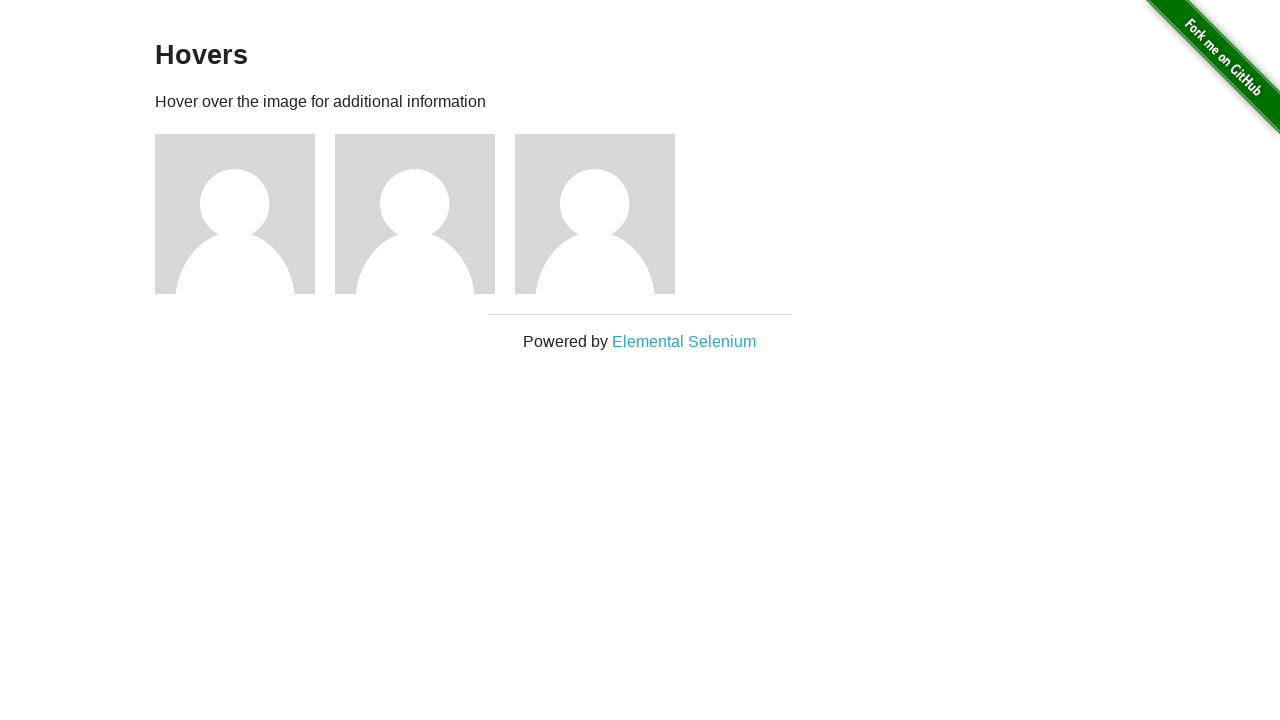

Hovered over second user avatar at (415, 214) on #content > div > div:nth-child(4) > img
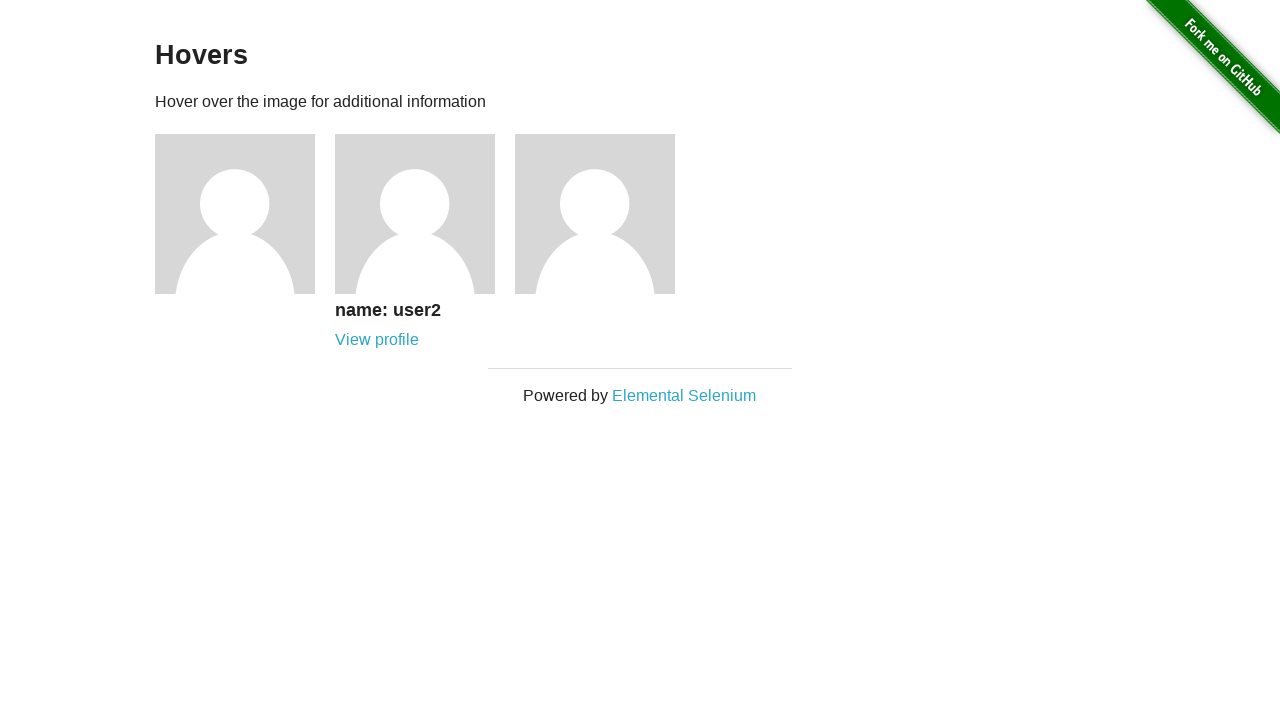

Clicked profile link that appeared on hover at (377, 340) on #content > div > div:nth-child(4) > div > a
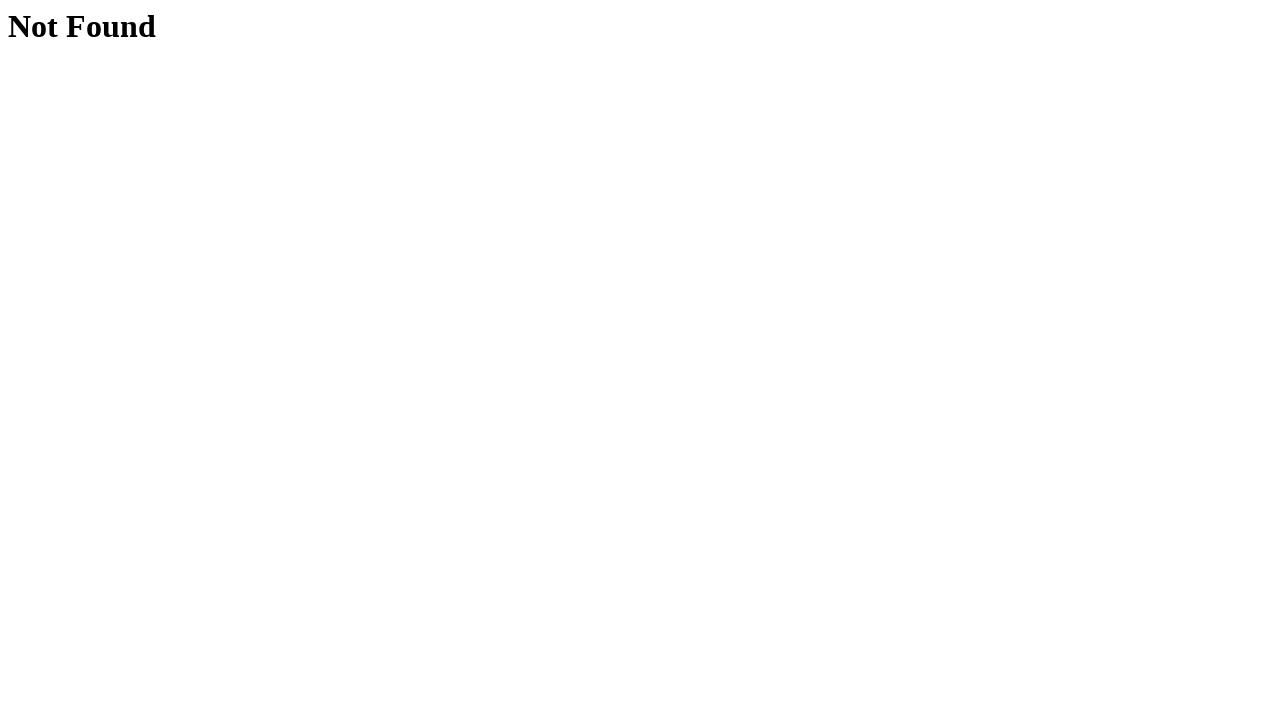

Verified navigation to user profile (/users/2)
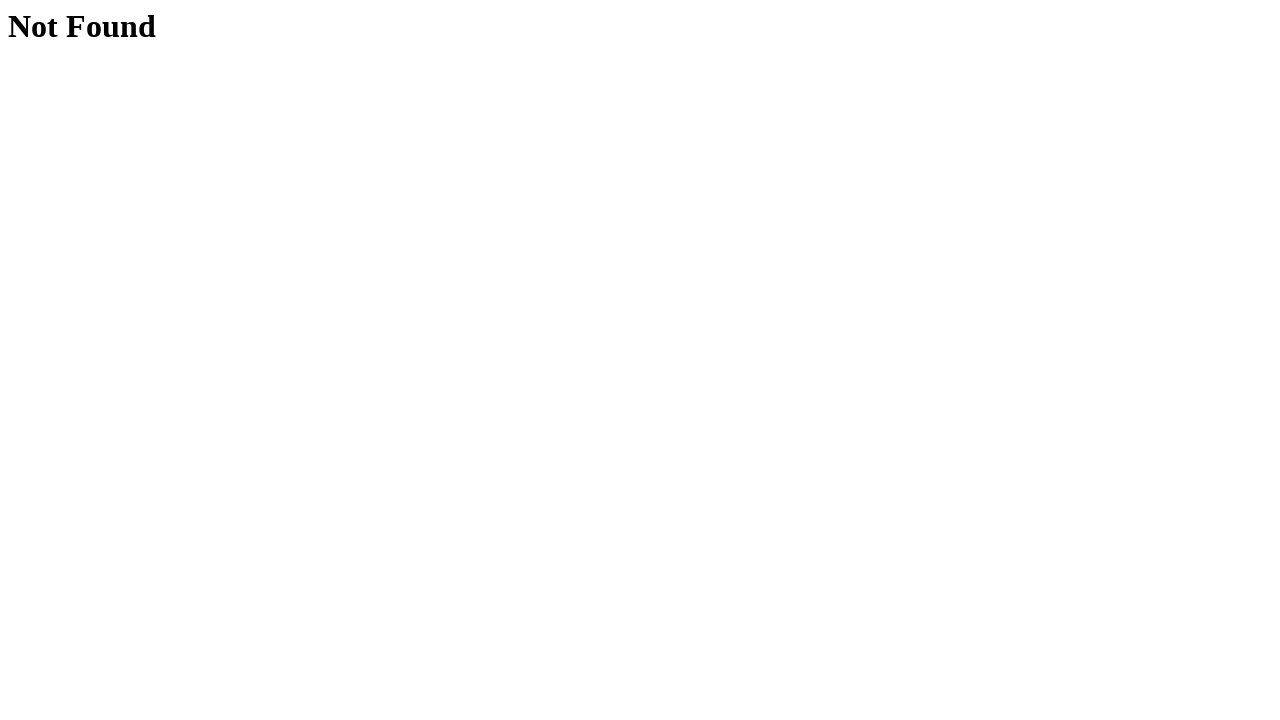

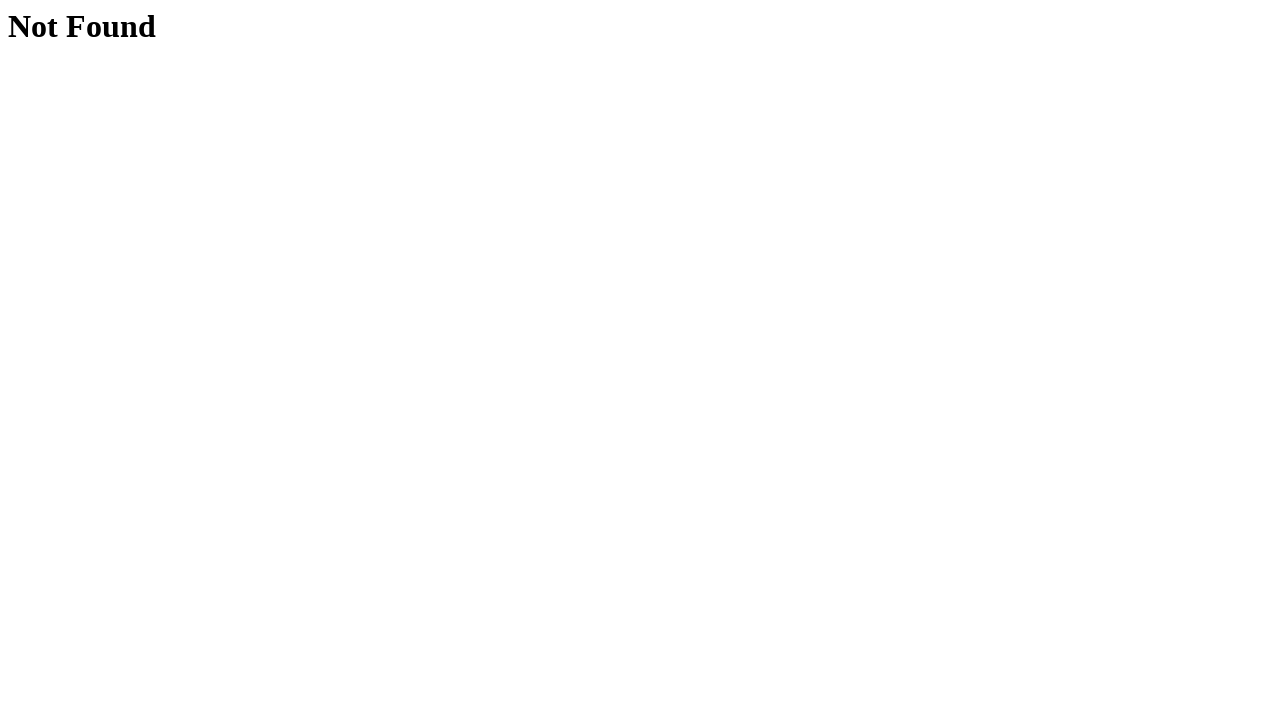